Tests a registration form by filling in user details including first name, last name, email, phone, and address fields

Starting URL: https://demo.automationtesting.in/Register.html

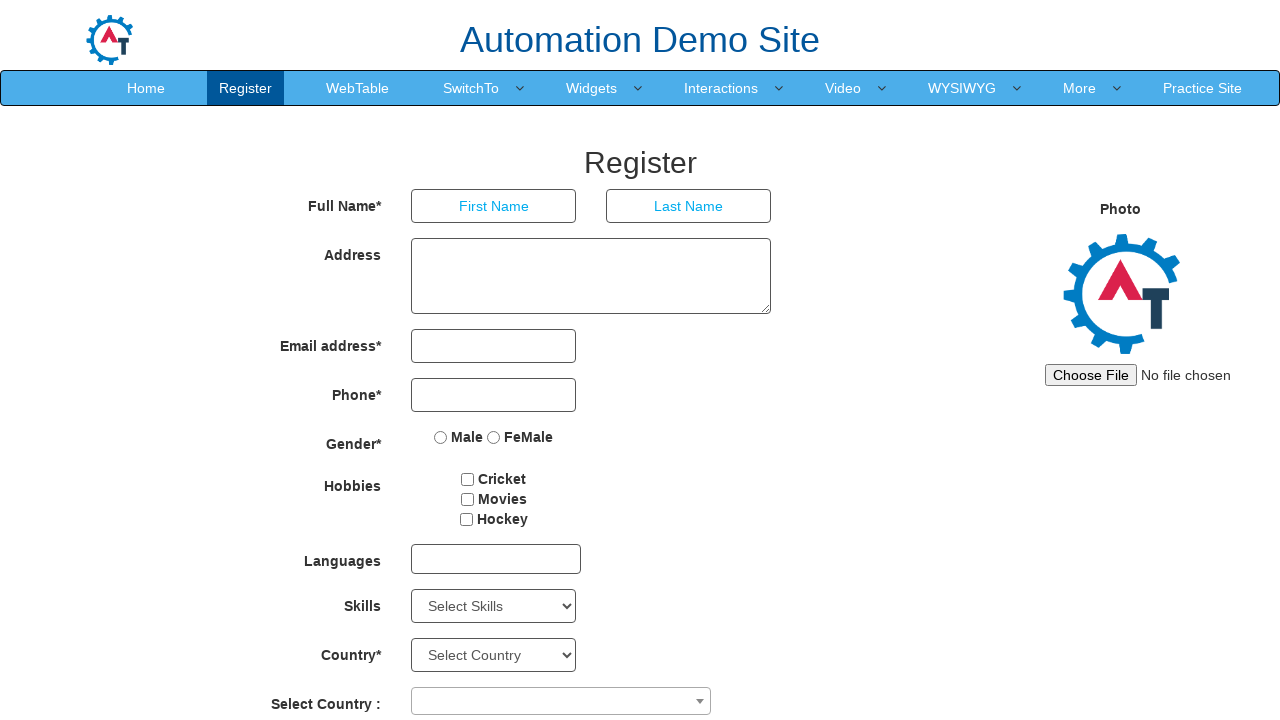

Filled first name field with 'John' on input[ng-model='FirstName']
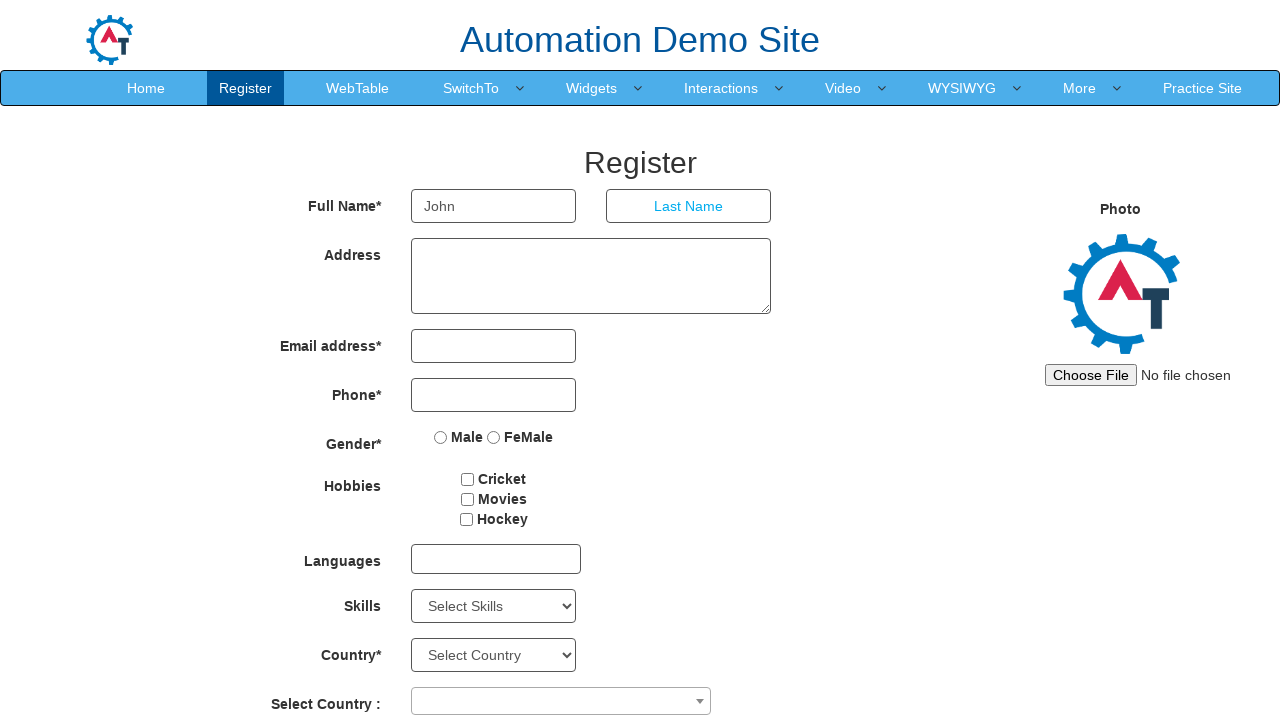

Filled last name field with 'Smith' on input[ng-model='LastName']
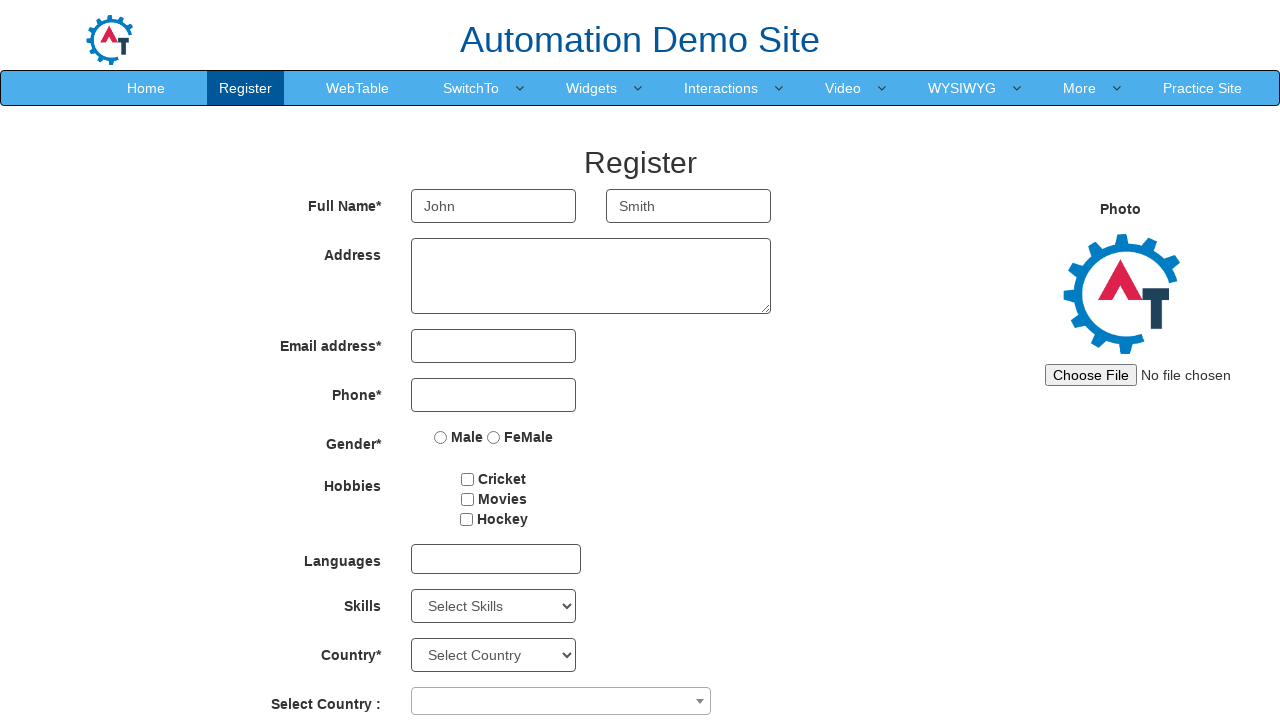

Filled email address field with 'john.smith@example.com' on input[ng-model='EmailAdress']
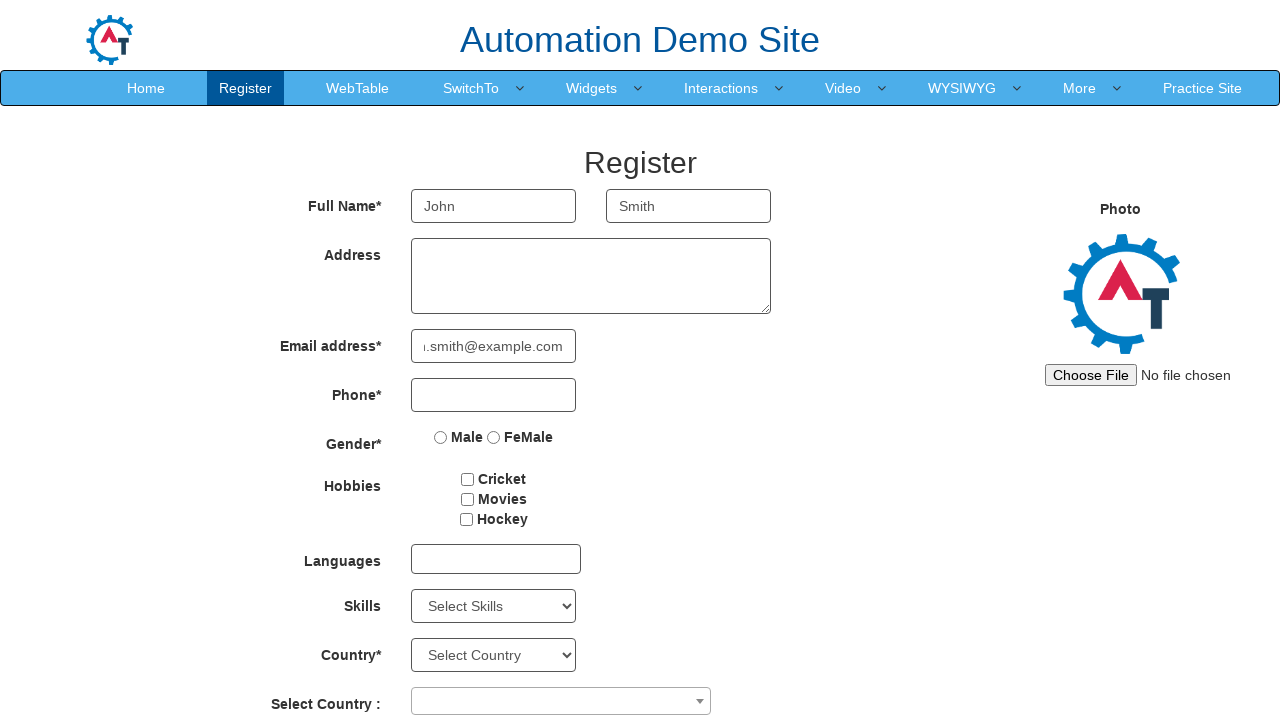

Filled phone number field with '5551234567' on input[ng-model='Phone']
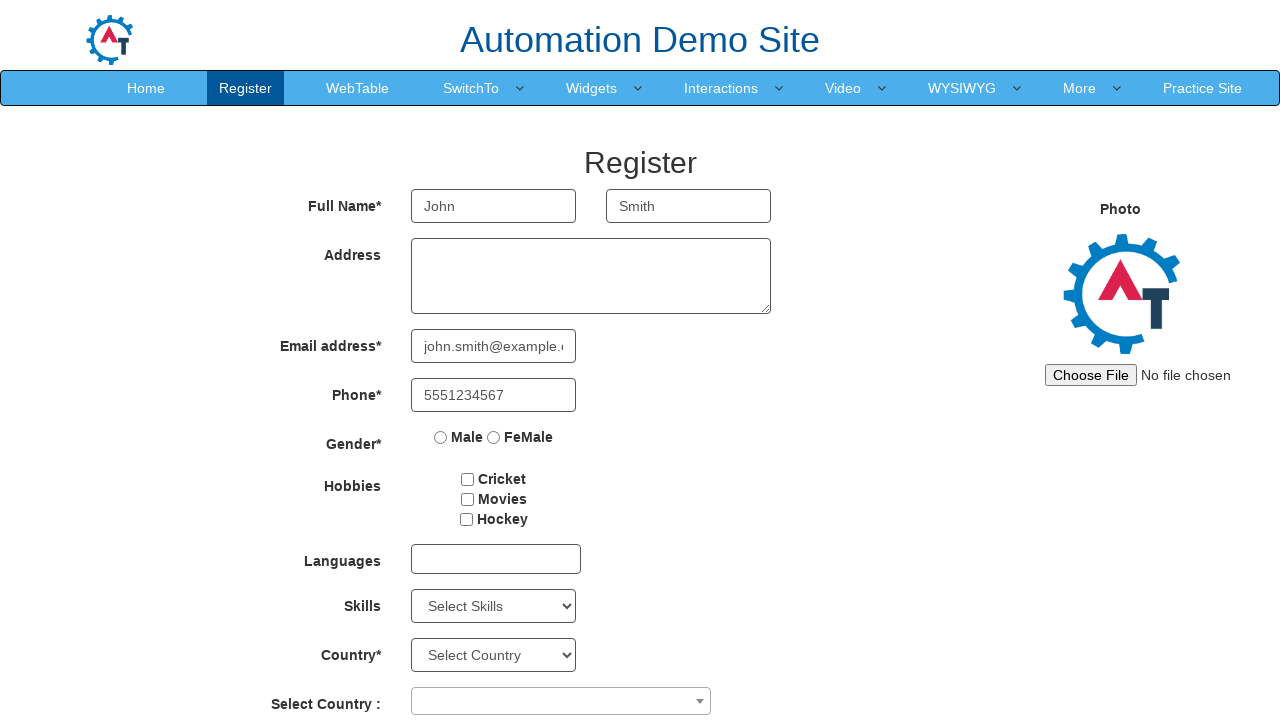

Filled address field with '123 Main Street, New York, NY 10001' on textarea[ng-model='Adress']
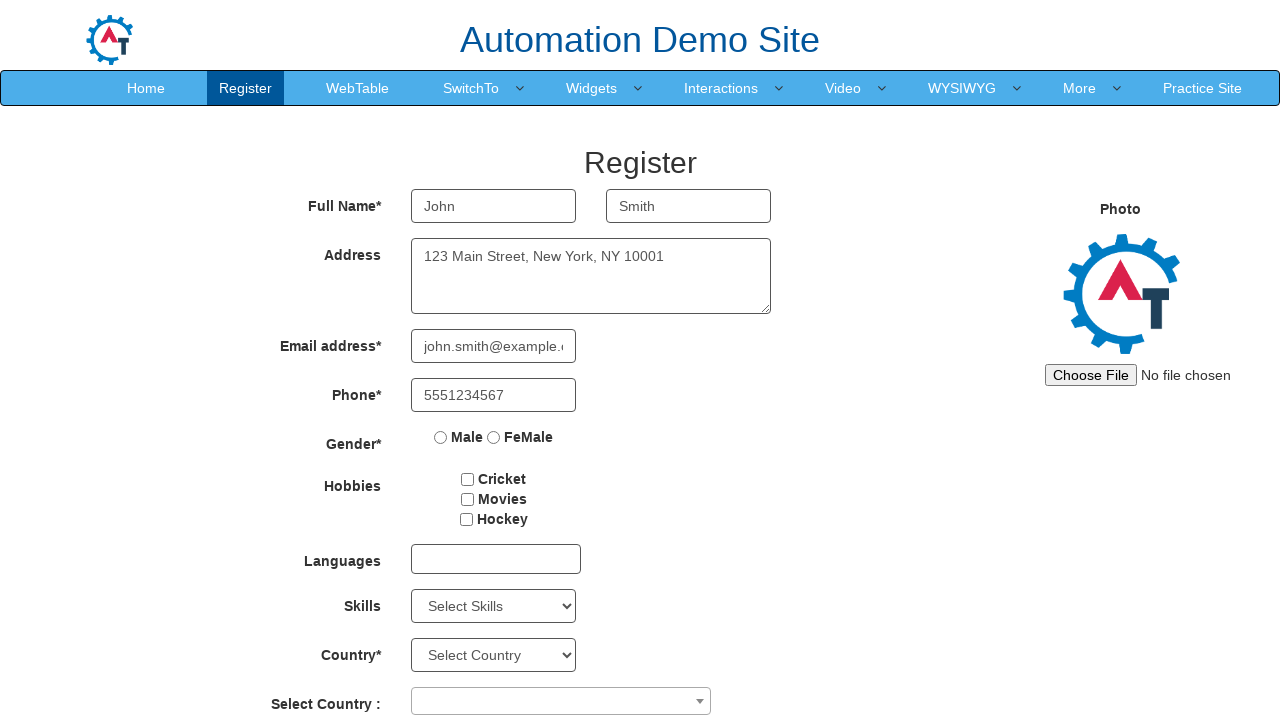

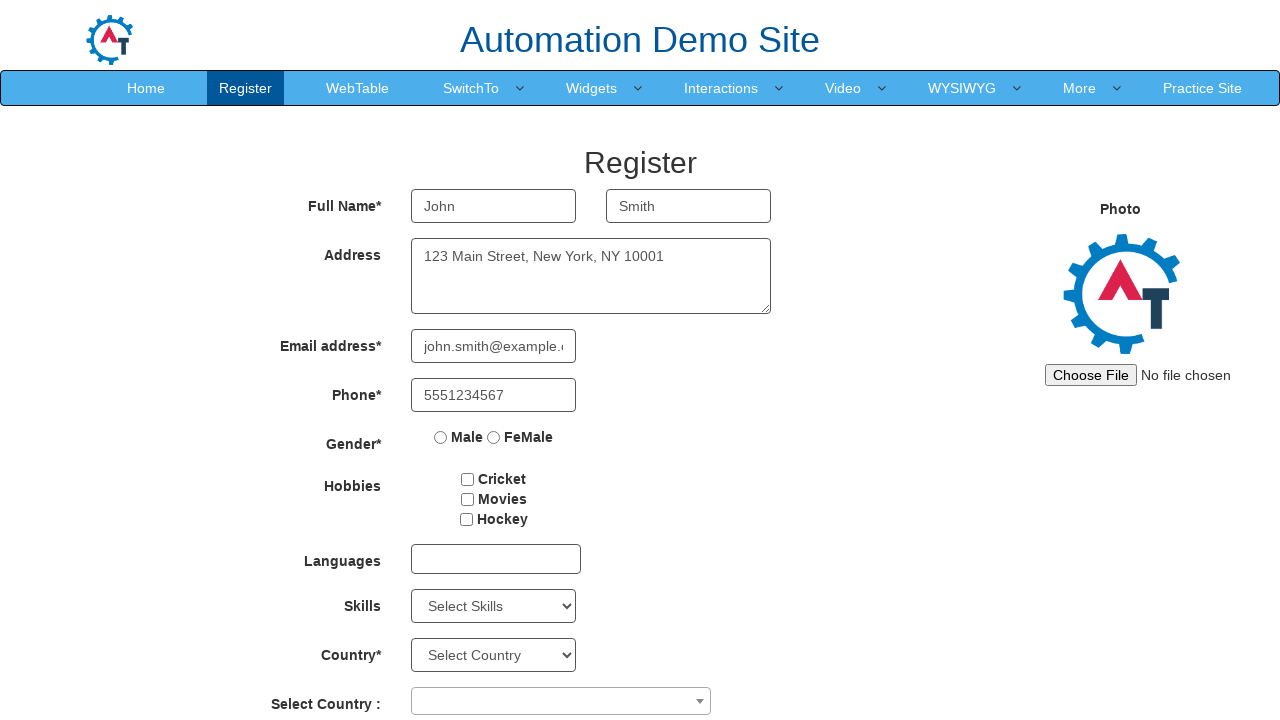